Tests handling of JavaScript prompt dialogs by clicking a button that triggers a prompt and entering text

Starting URL: https://practice.cydeo.com/javascript_alerts

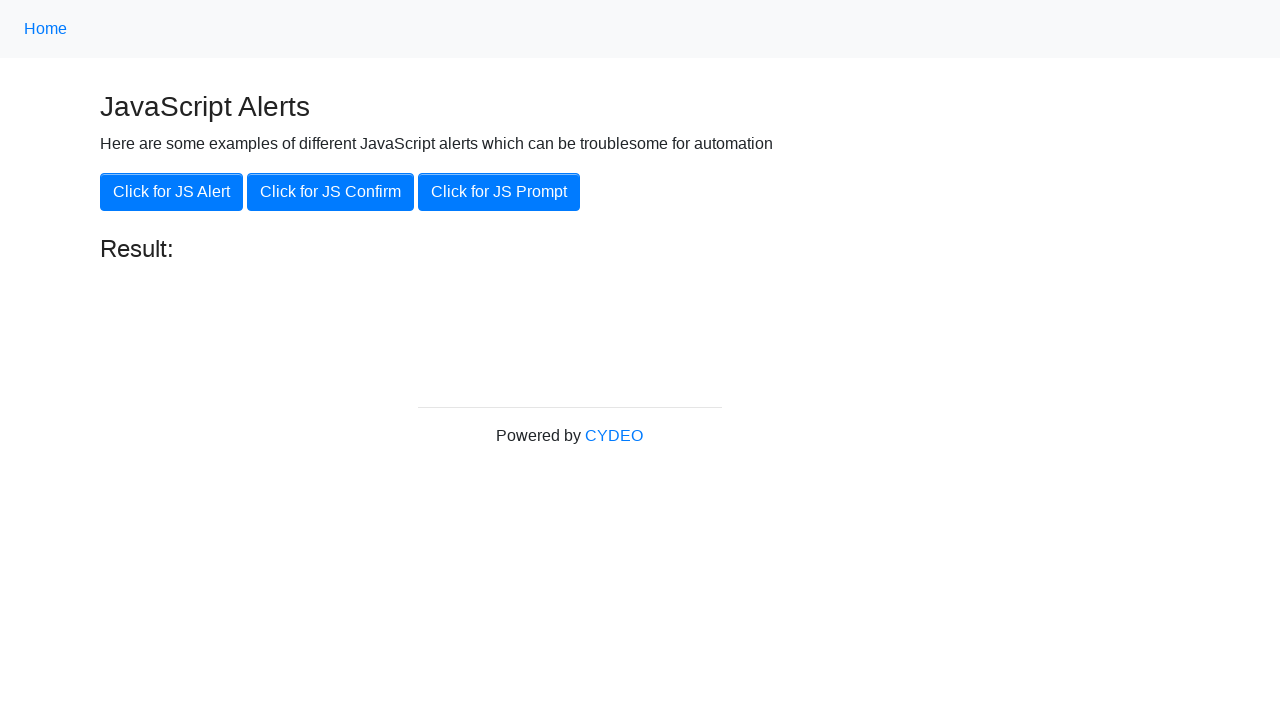

Set up dialog handler to accept prompt with 'Change me!' text
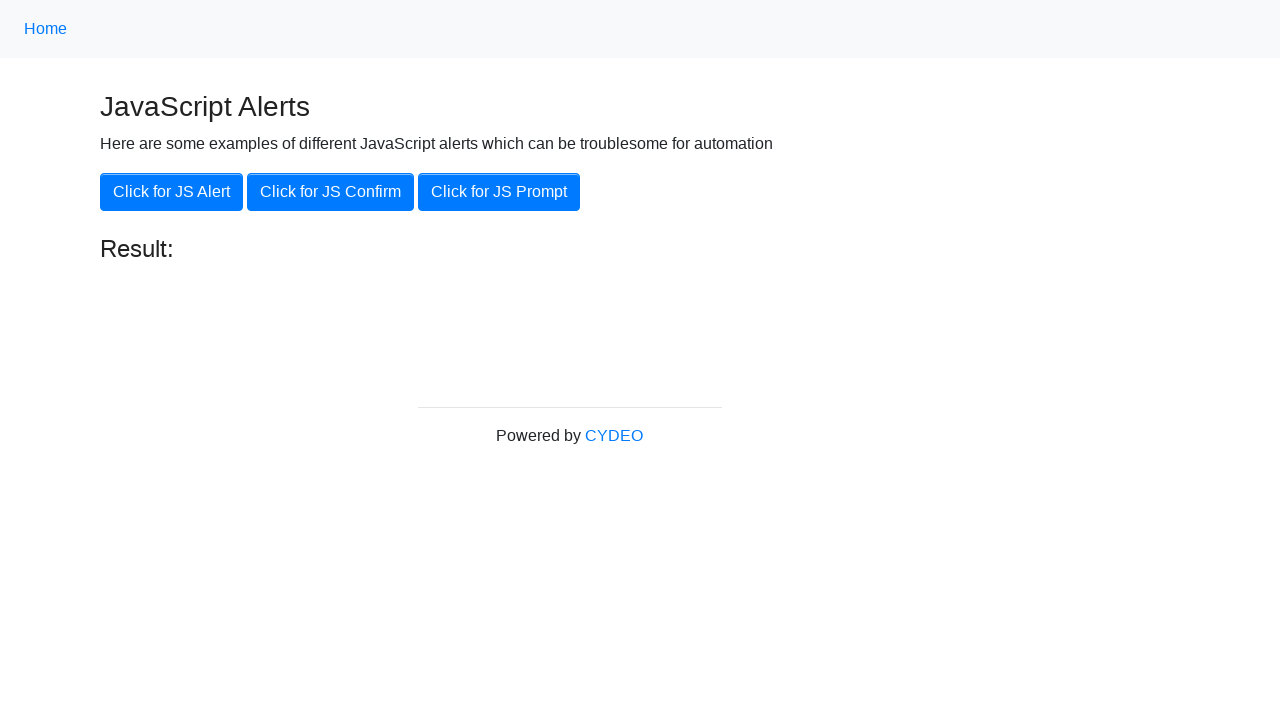

Clicked button to trigger JavaScript prompt dialog at (499, 192) on xpath=//button[@onclick='jsPrompt()']
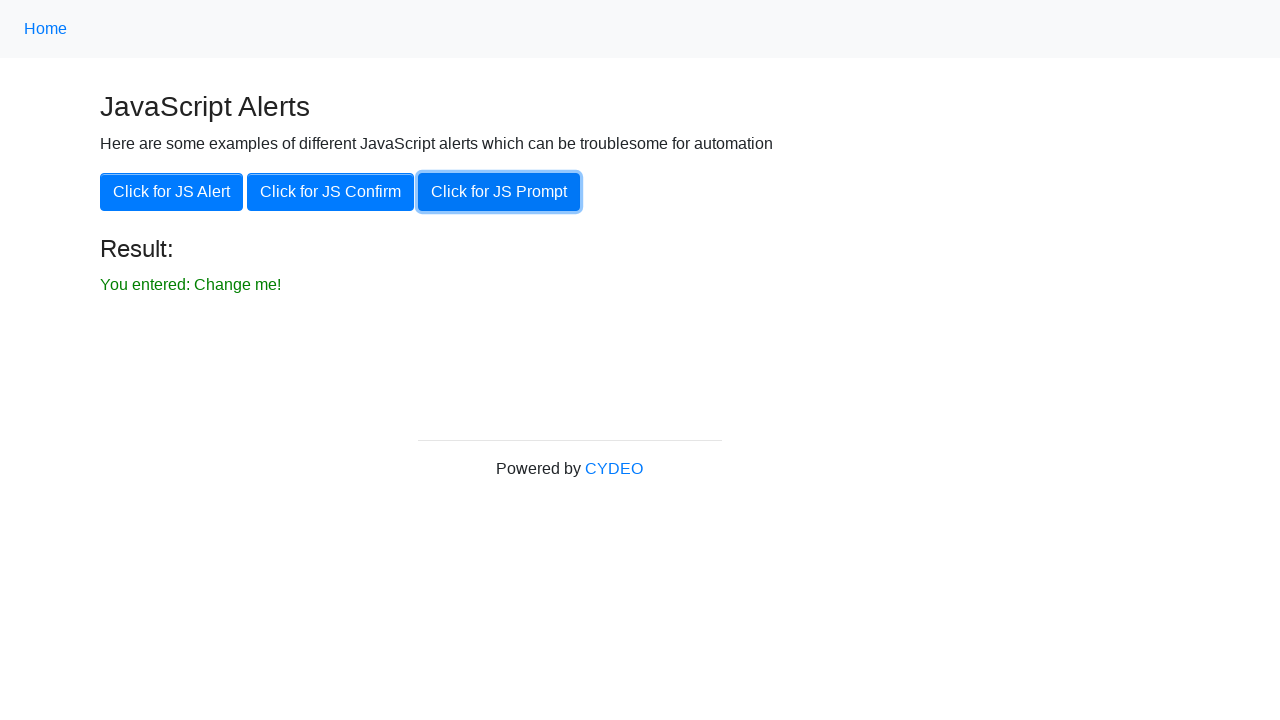

Verified result message 'You entered: Change me!' is displayed
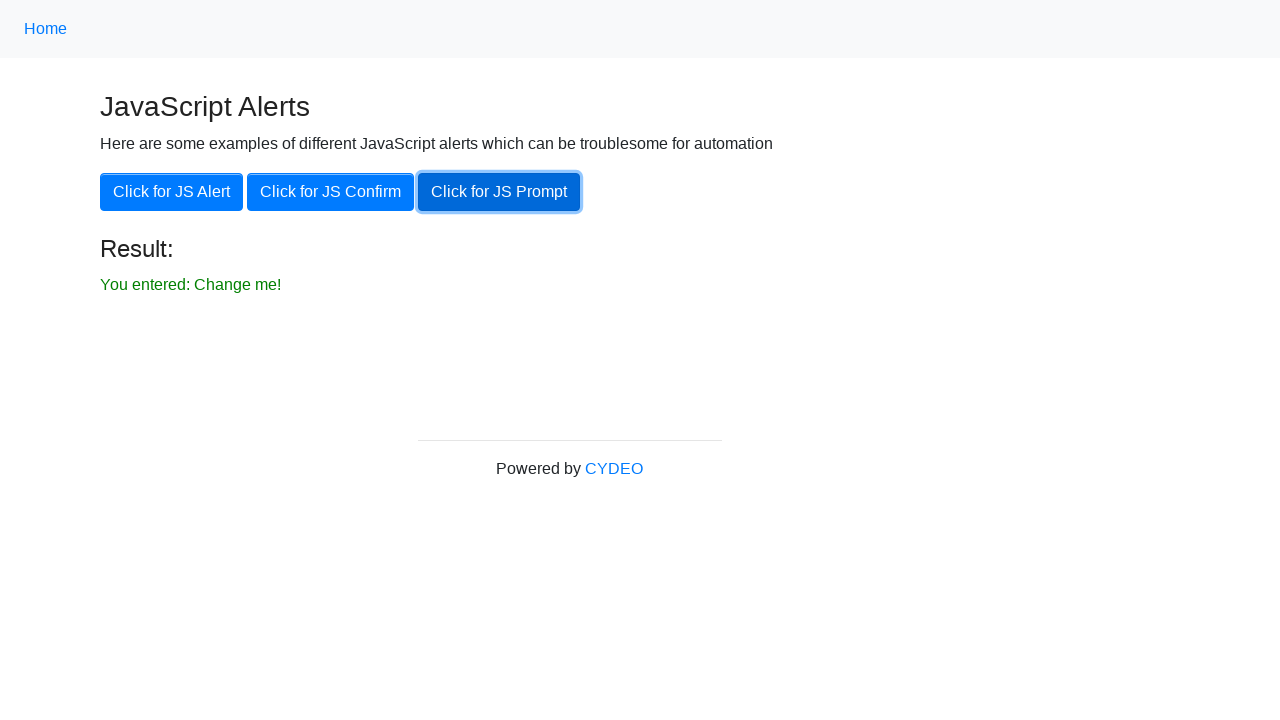

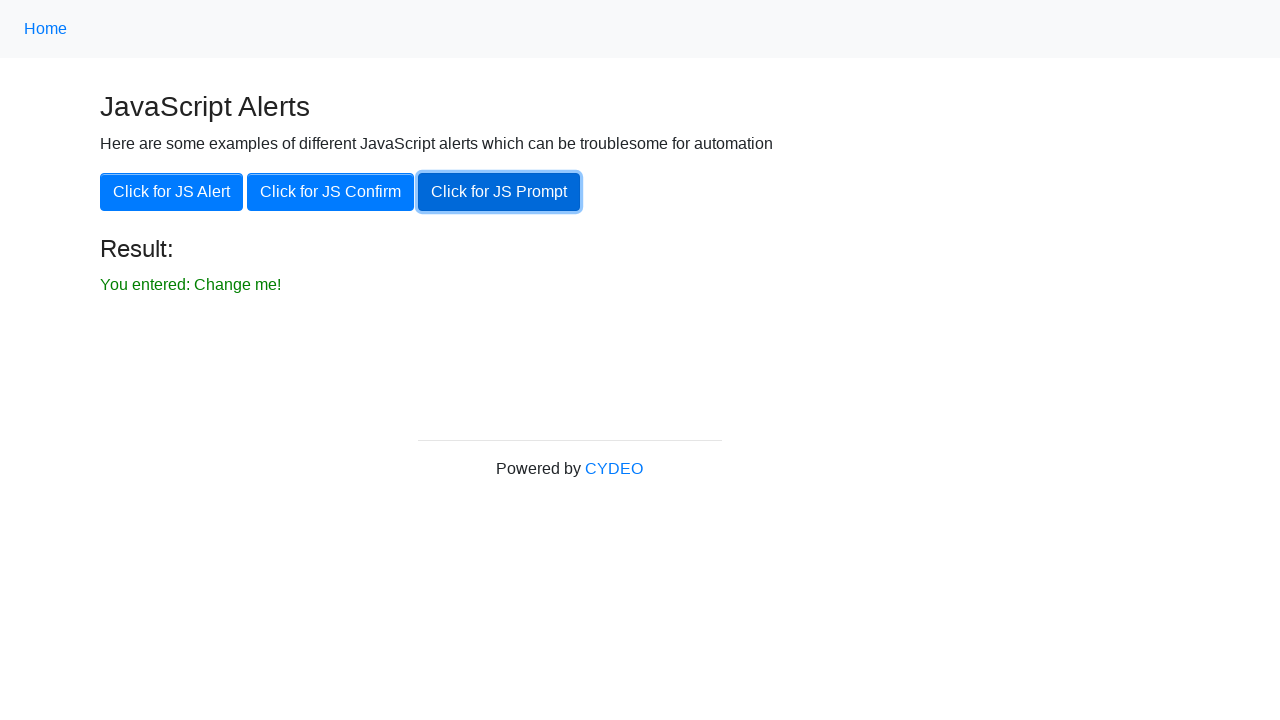